Tests the homepage elements including spotlight images and the Join Us link, then clicks on Join Us

Starting URL: https://michaelnorton-byui.github.io/cse270-teton/

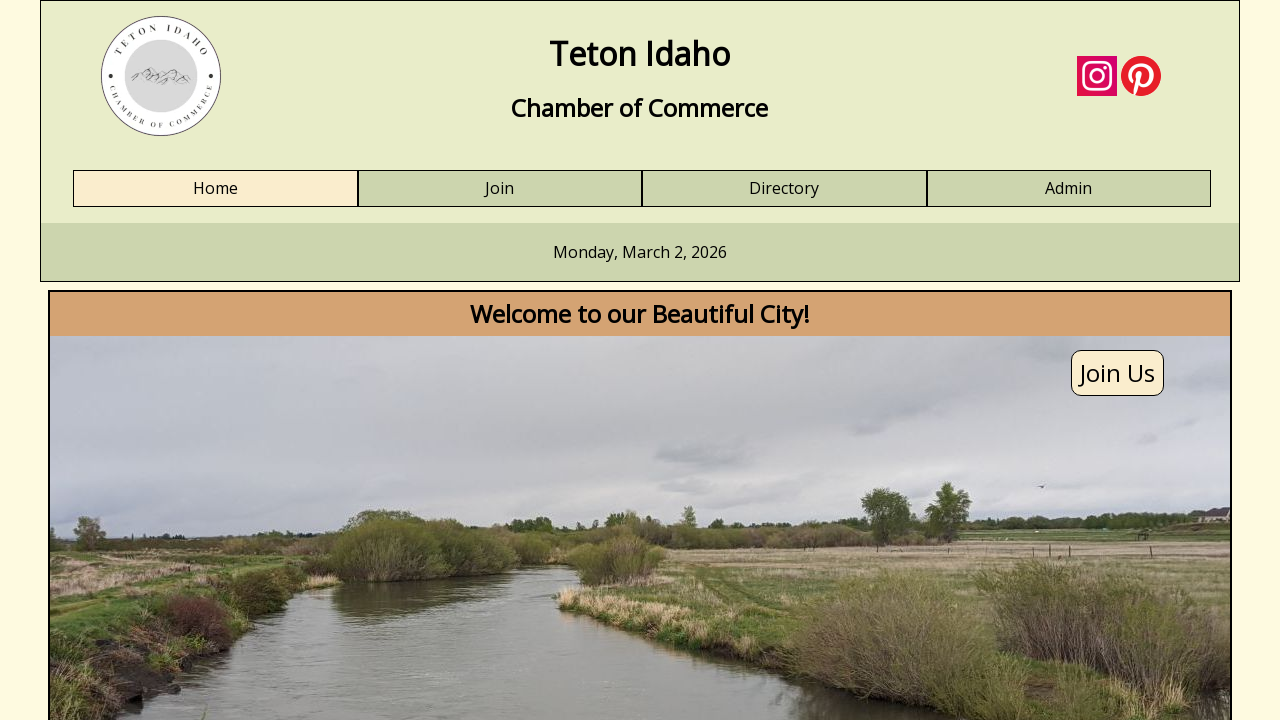

Verified spotlight1 image is present
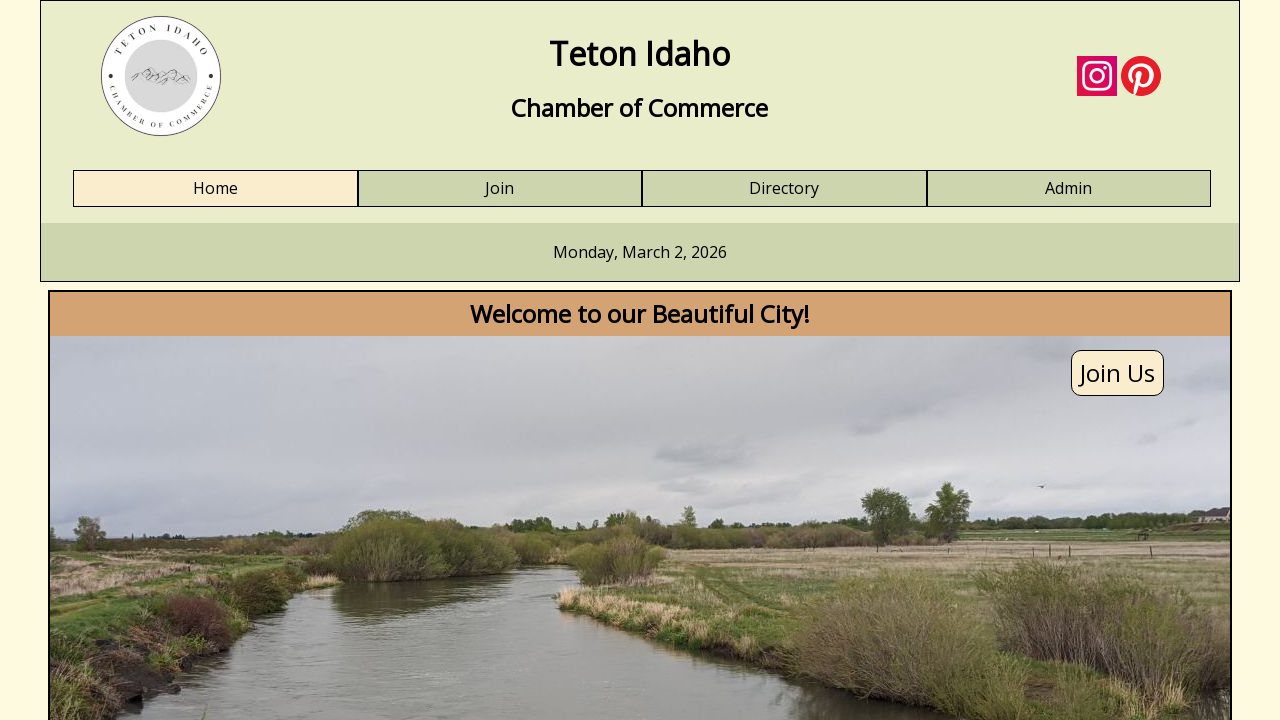

Verified spotlight2 image is present
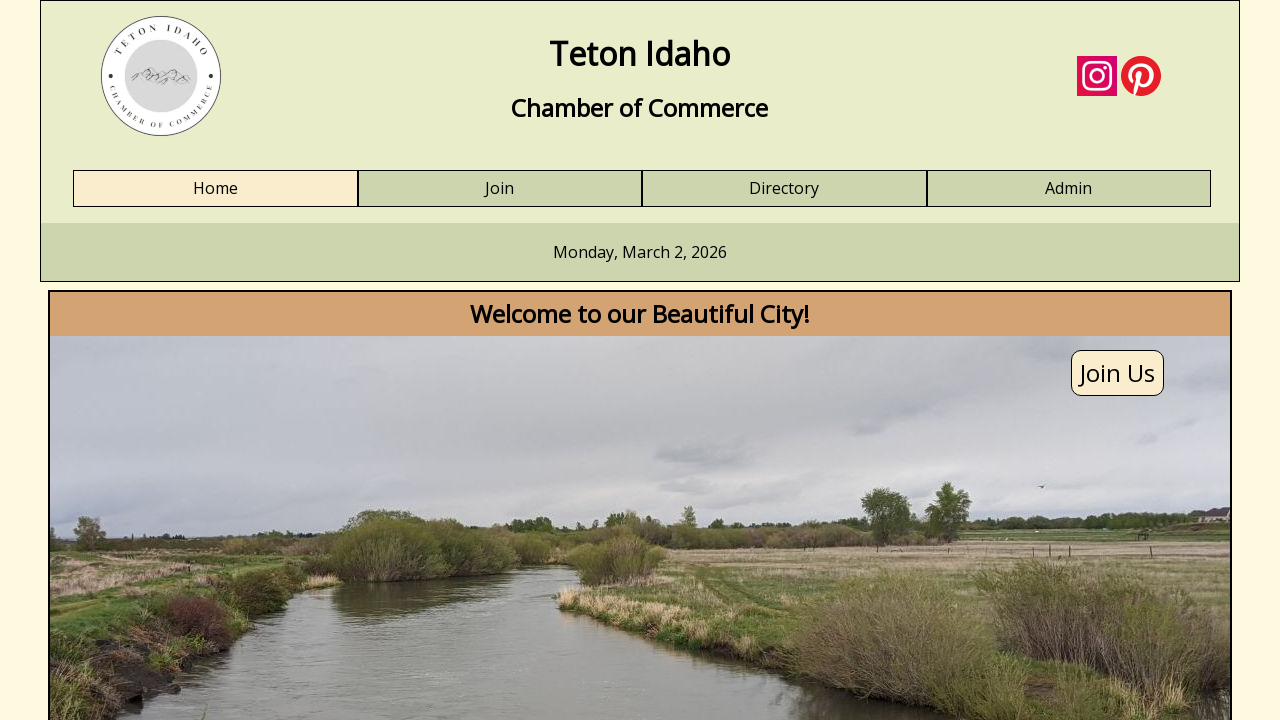

Verified Join Us link is present
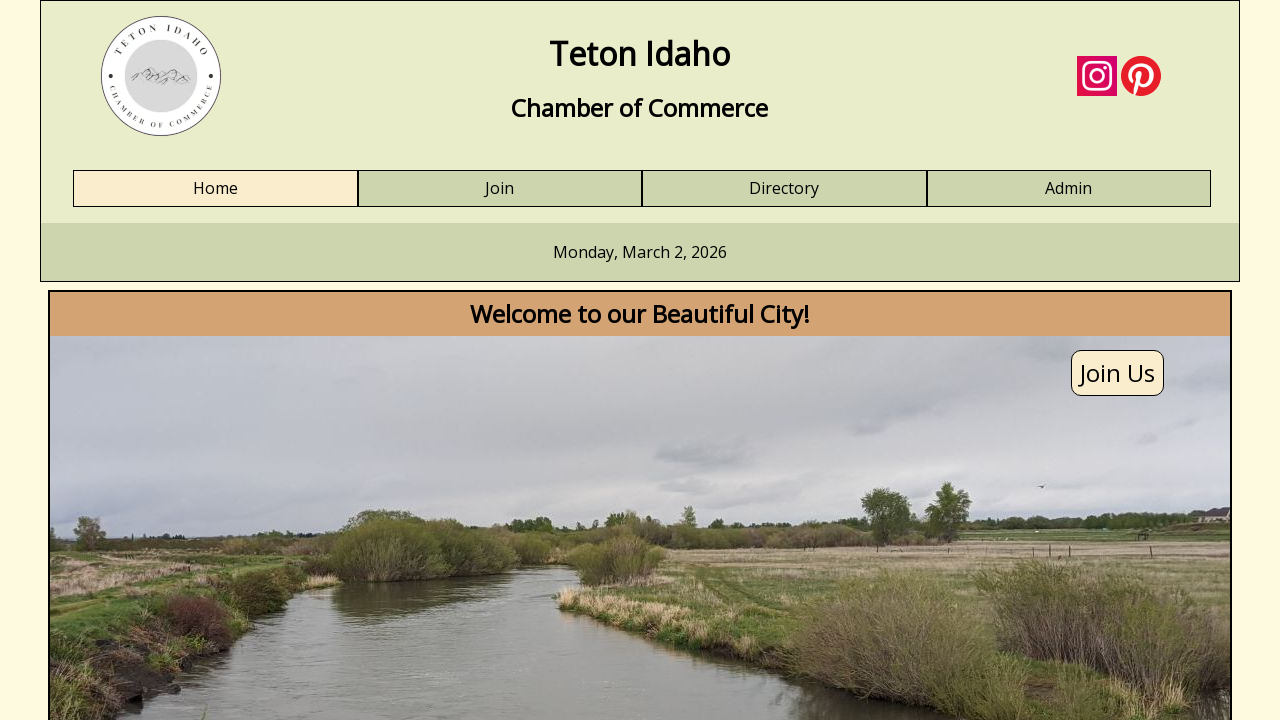

Clicked on Join Us link at (1118, 373) on text=Join Us
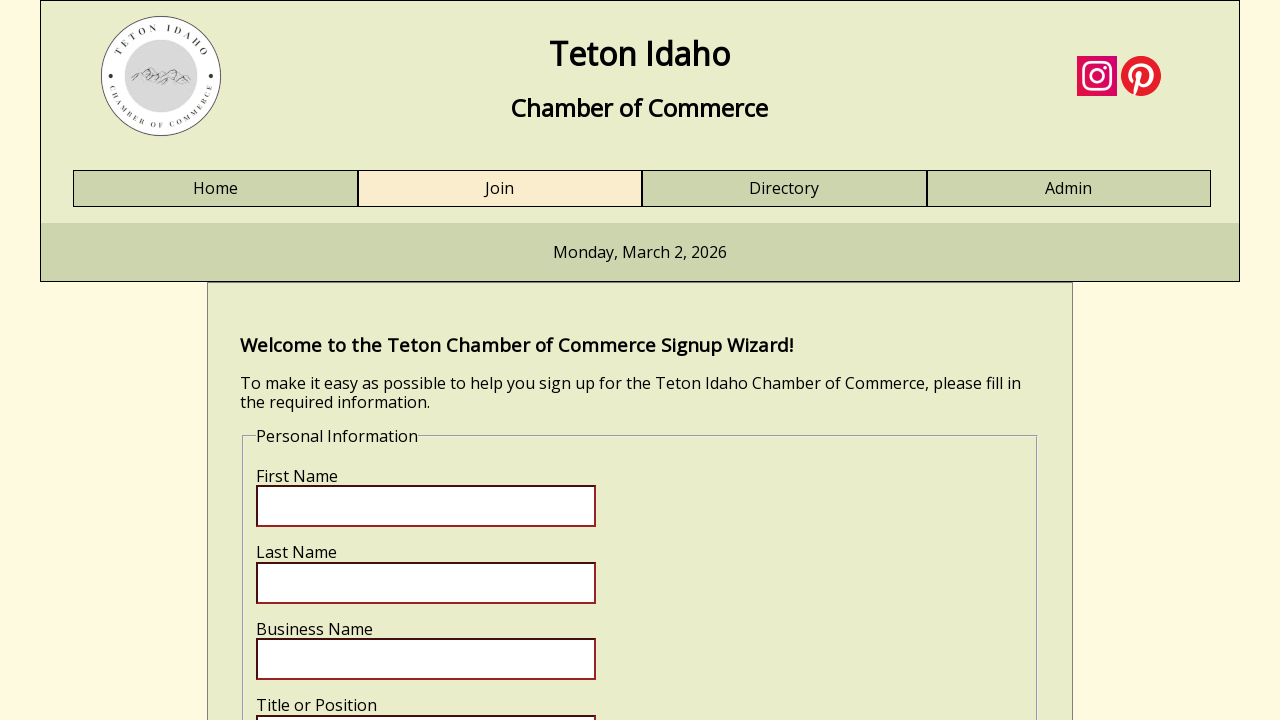

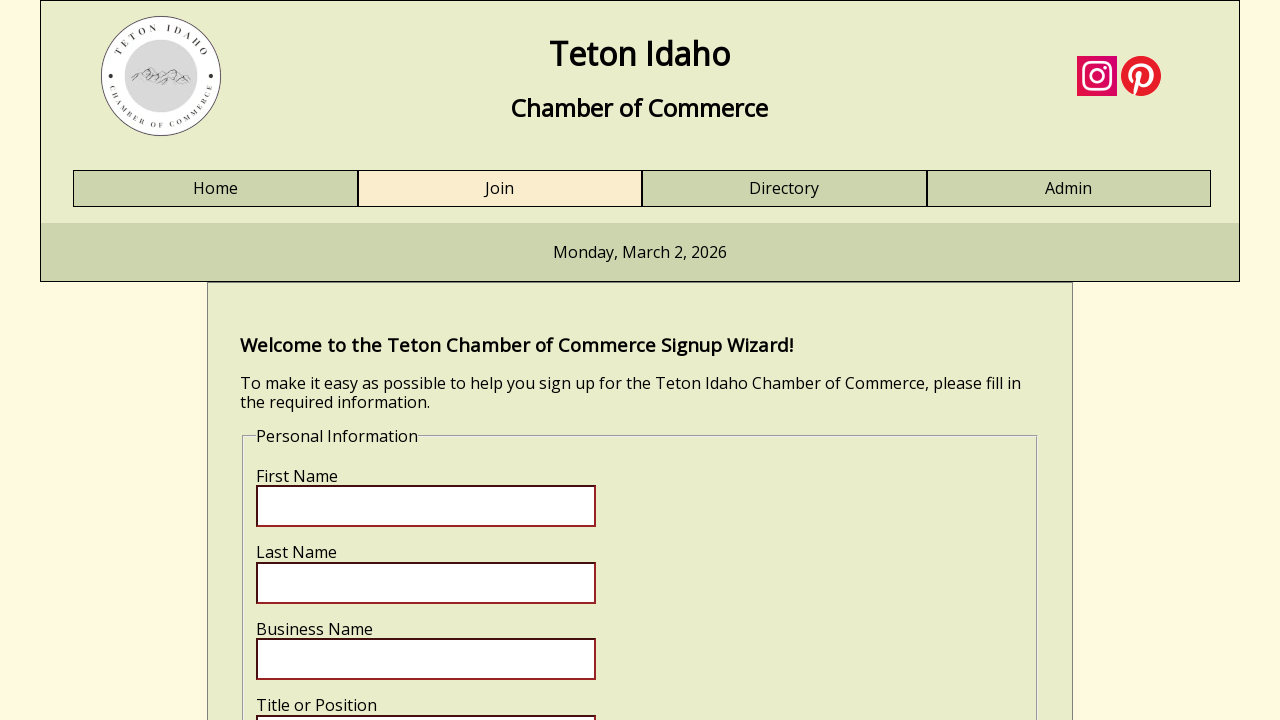